Tests a form submission on demoqa.com by filling in Full Name, Email, Current Address, and Permanent Address fields, then verifying the submitted data is displayed correctly

Starting URL: http://demoqa.com/text-box

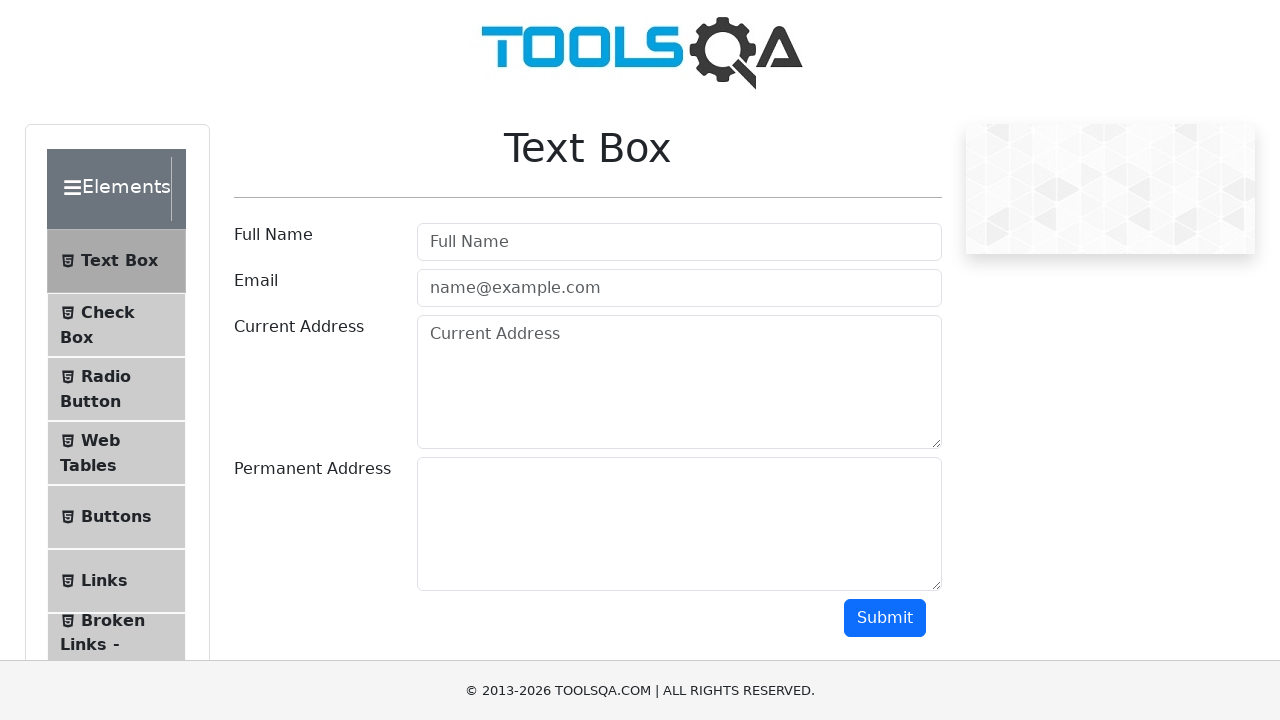

Filled Full Name field with 'Automation' on #userName
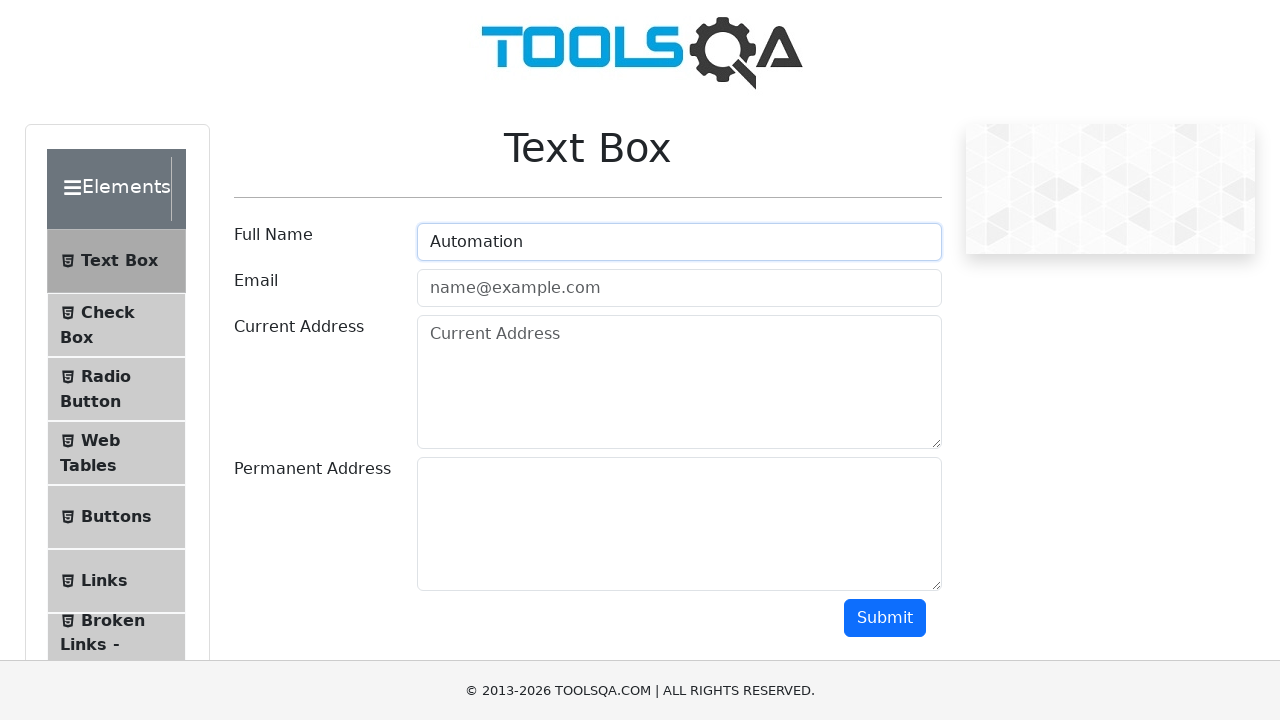

Filled Email field with 'Testing@gmail.com' on #userEmail
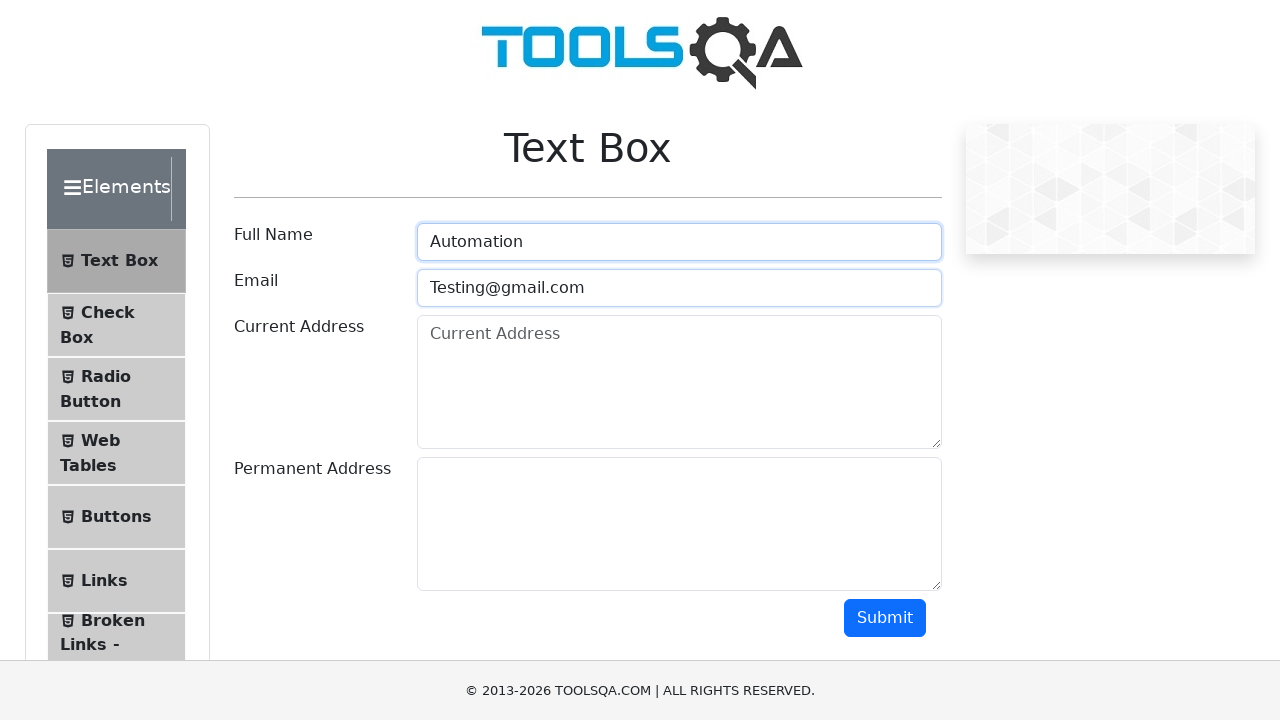

Filled Current Address field with 'Testing Current Address' on #currentAddress
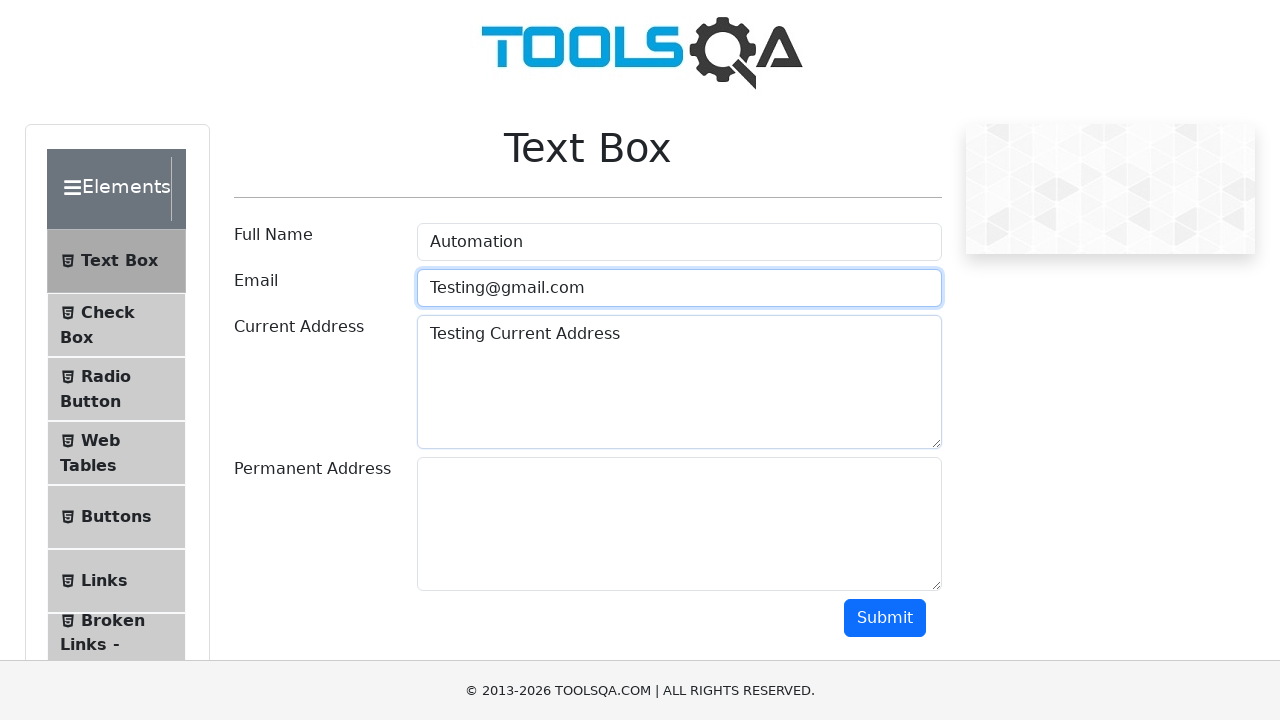

Filled Permanent Address field with 'Testing Permanent Address' on #permanentAddress
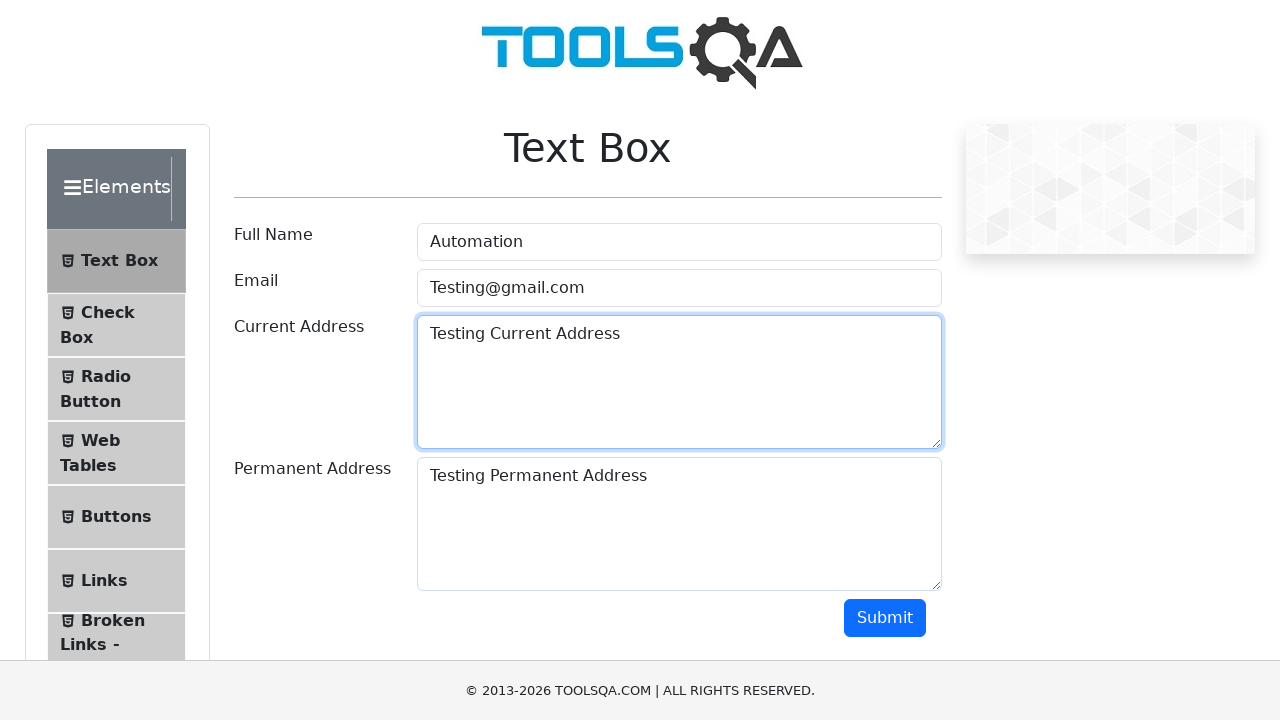

Clicked Submit button to submit the form at (885, 618) on #submit
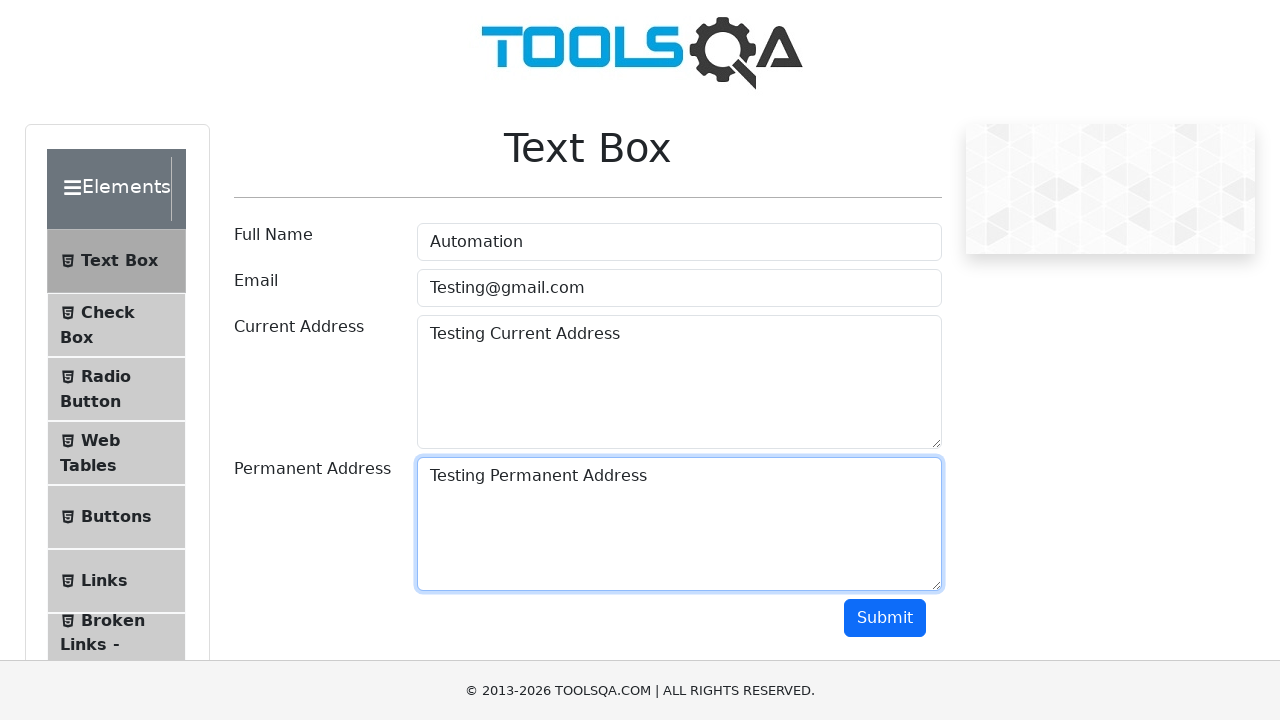

Form results loaded successfully
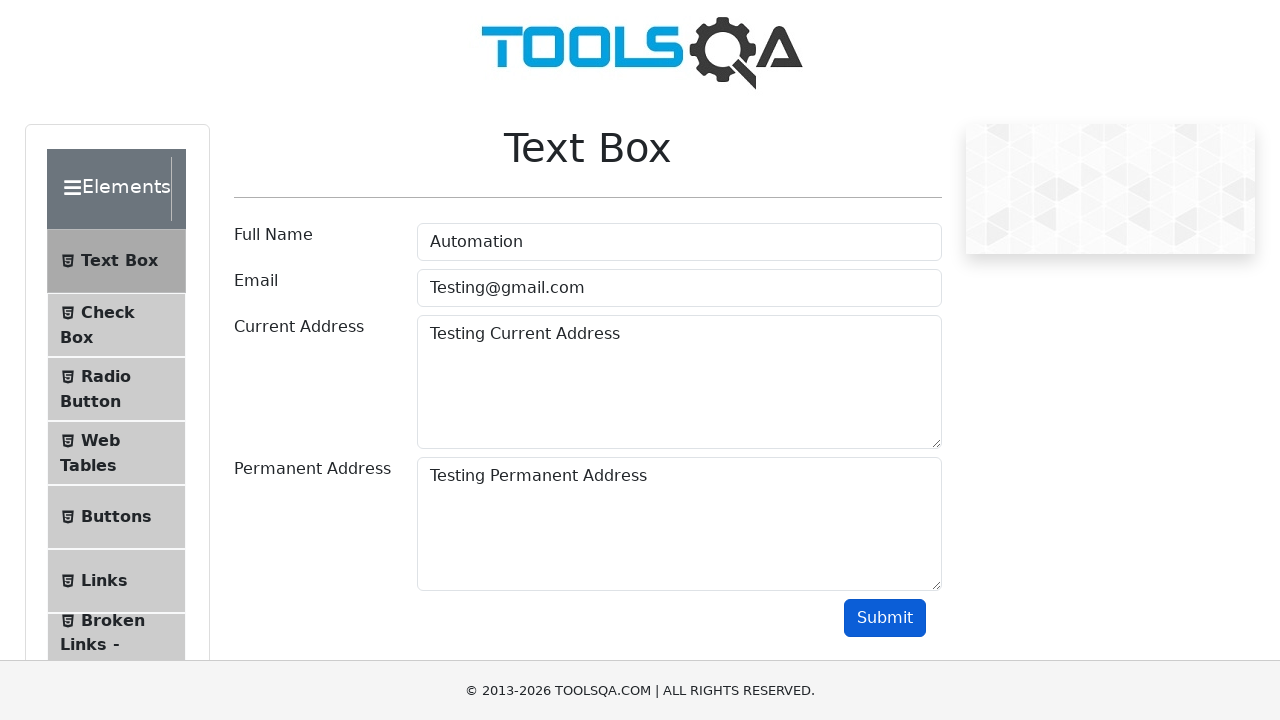

Verified Full Name field contains 'Automation'
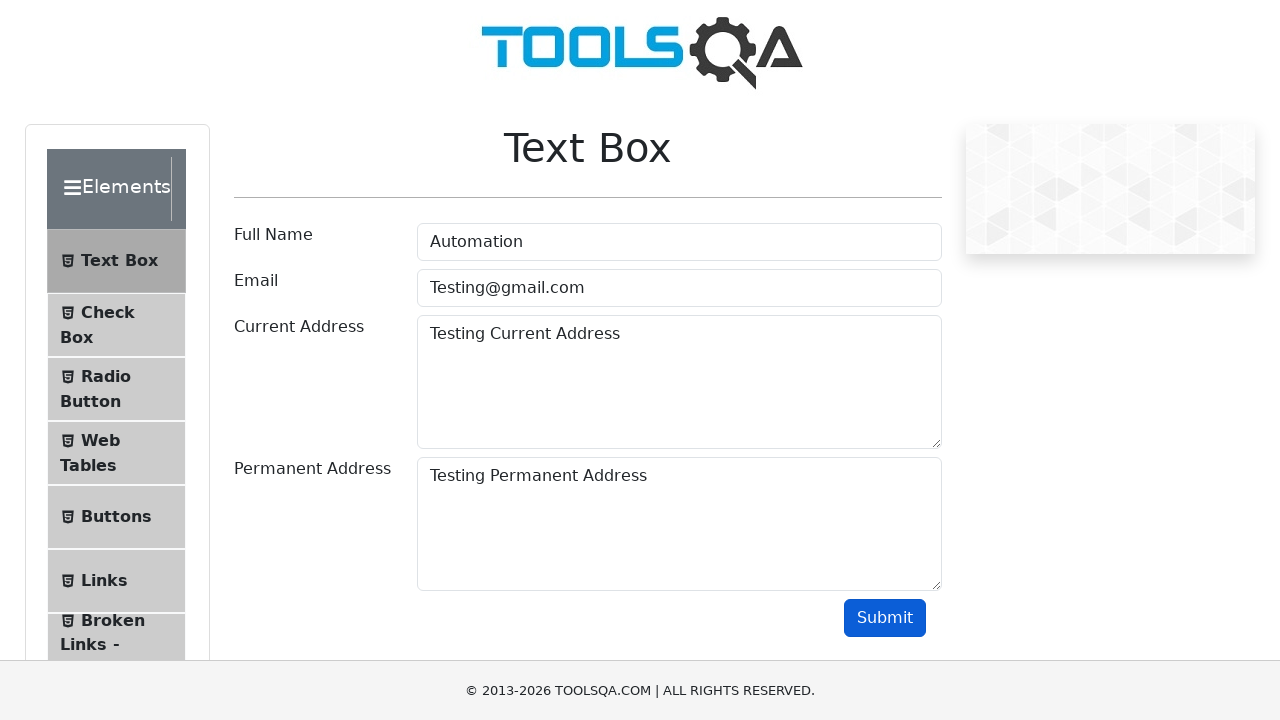

Verified Email field contains 'Testing'
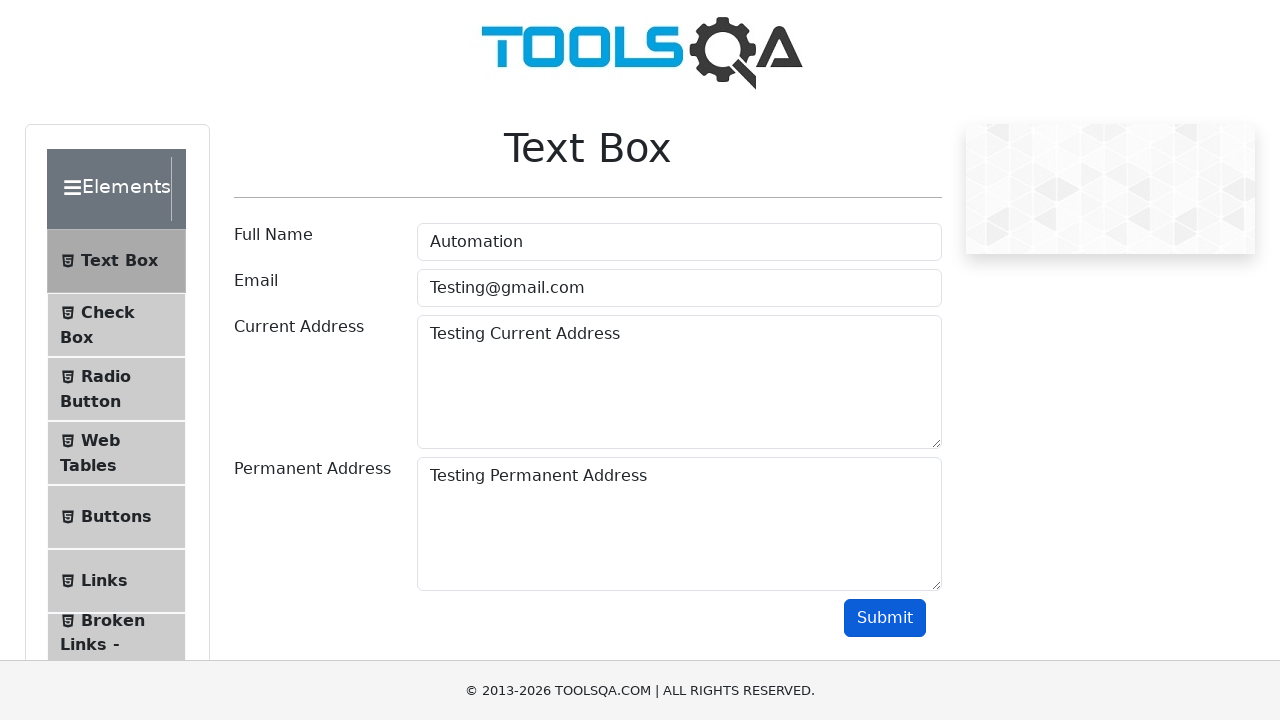

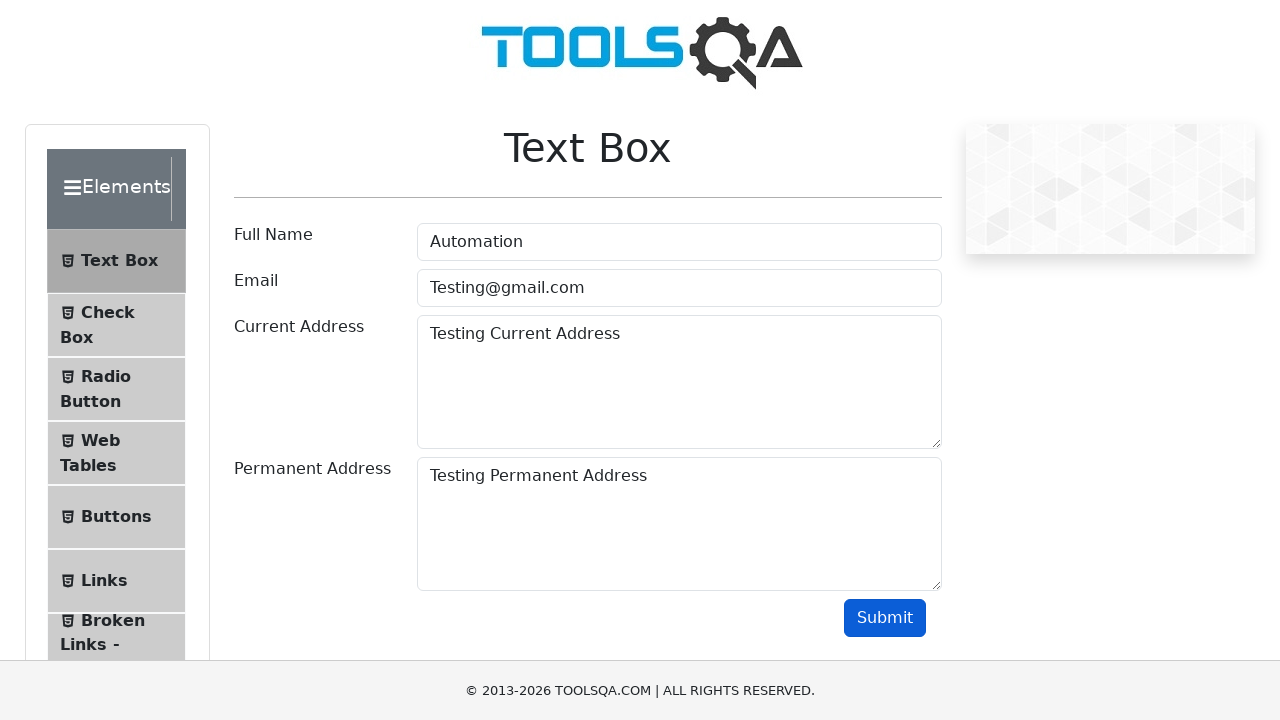